Tests right-click (context menu) functionality by right-clicking on a button element, selecting the third menu option ("Copy"), and accepting the resulting alert dialog.

Starting URL: https://swisnl.github.io/jQuery-contextMenu/demo.html

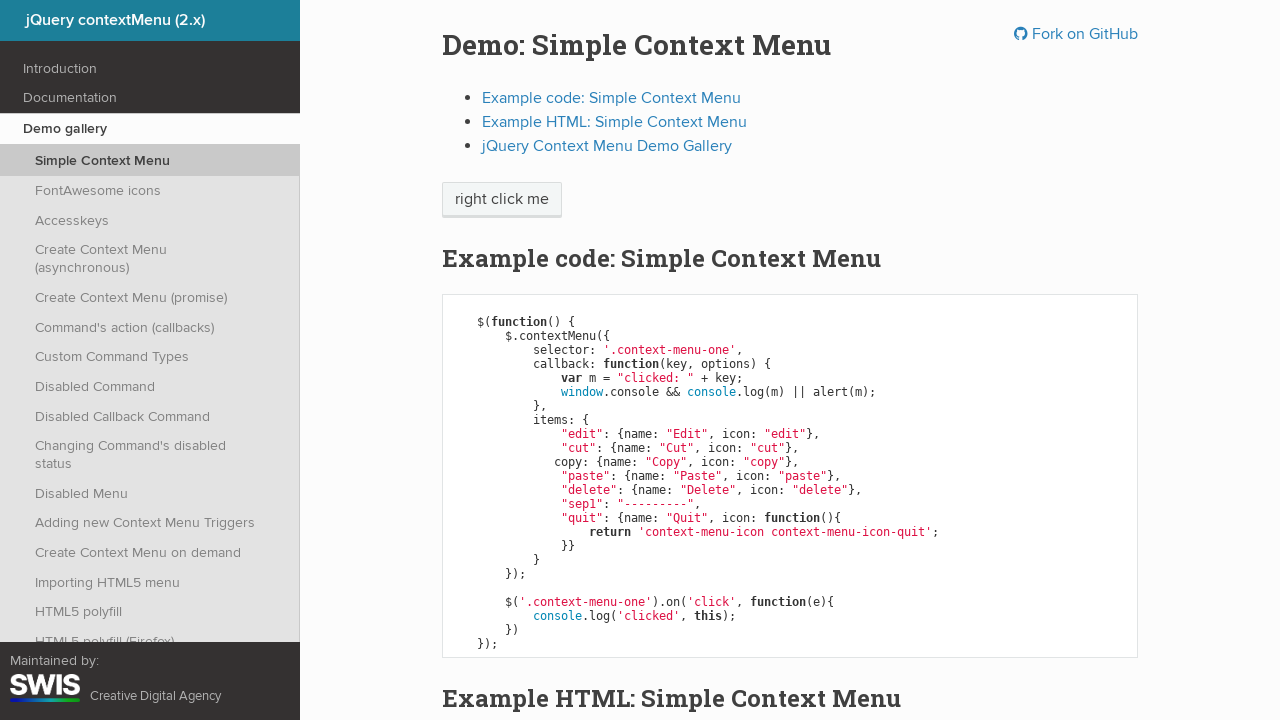

Context menu button element is now visible
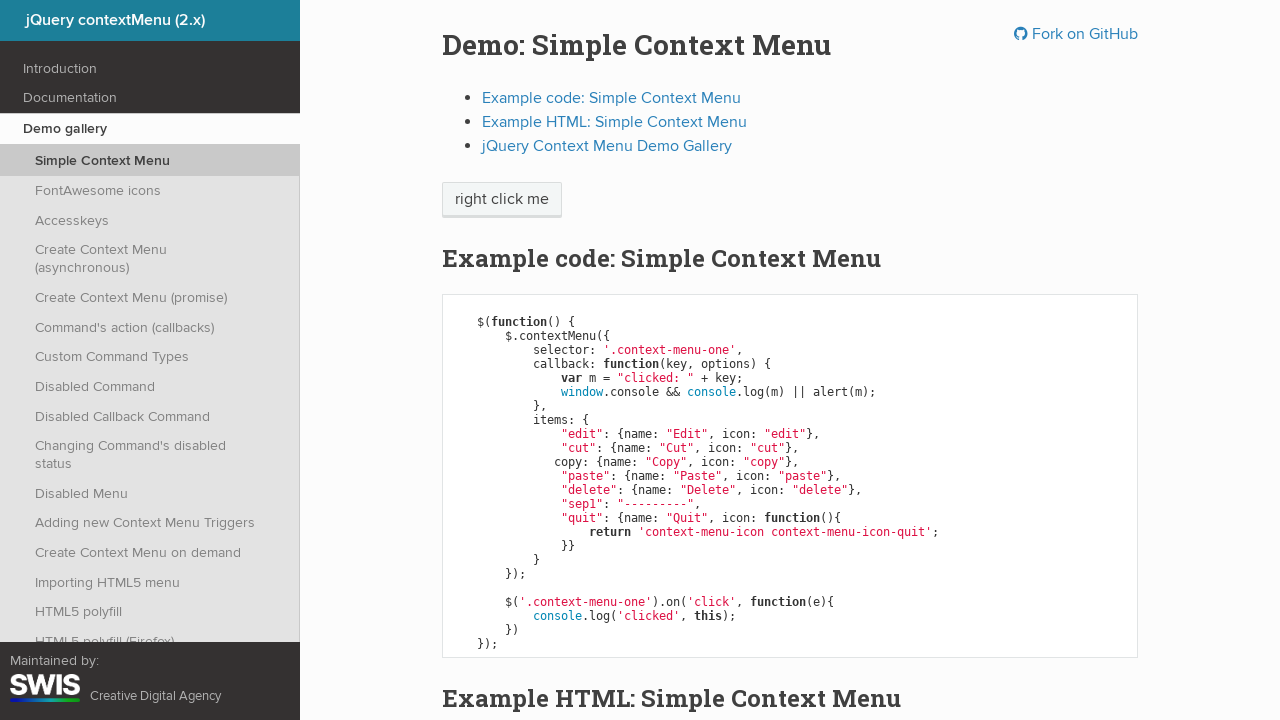

Right-clicked on context menu button to open context menu at (502, 200) on span.context-menu-one
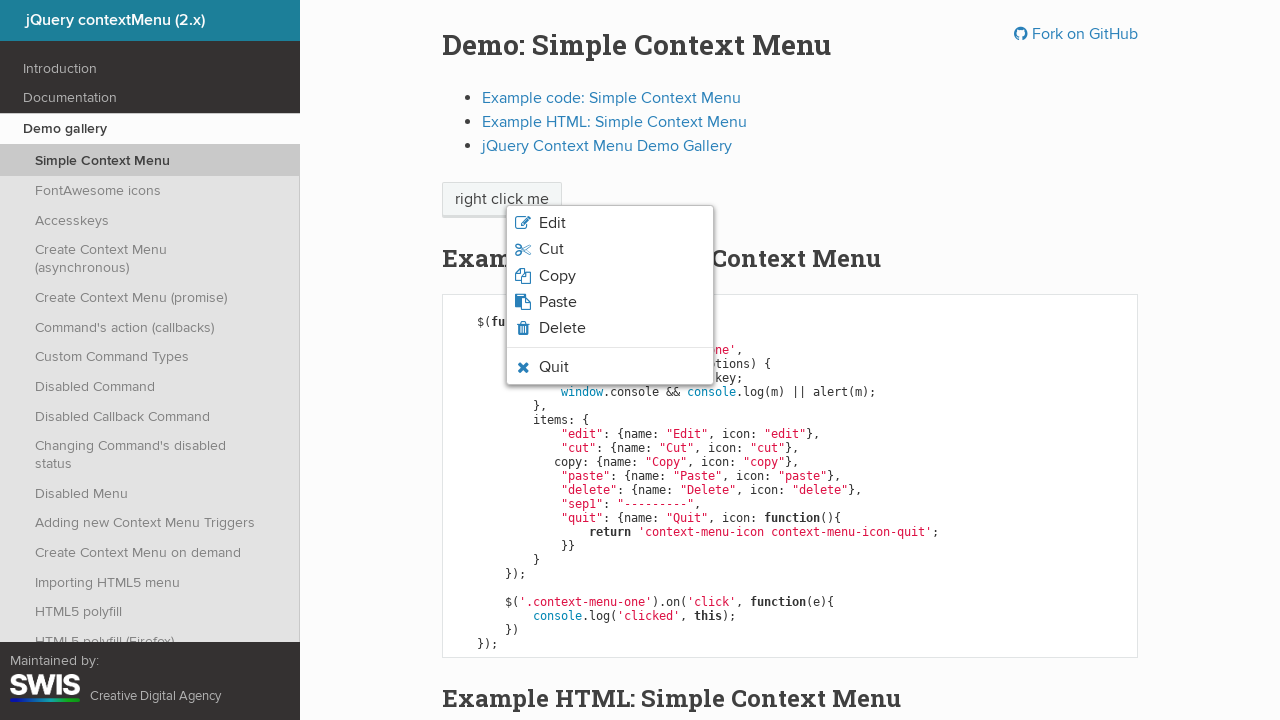

Clicked on the third context menu option (Copy) at (610, 276) on ul.context-menu-list li:nth-child(3)
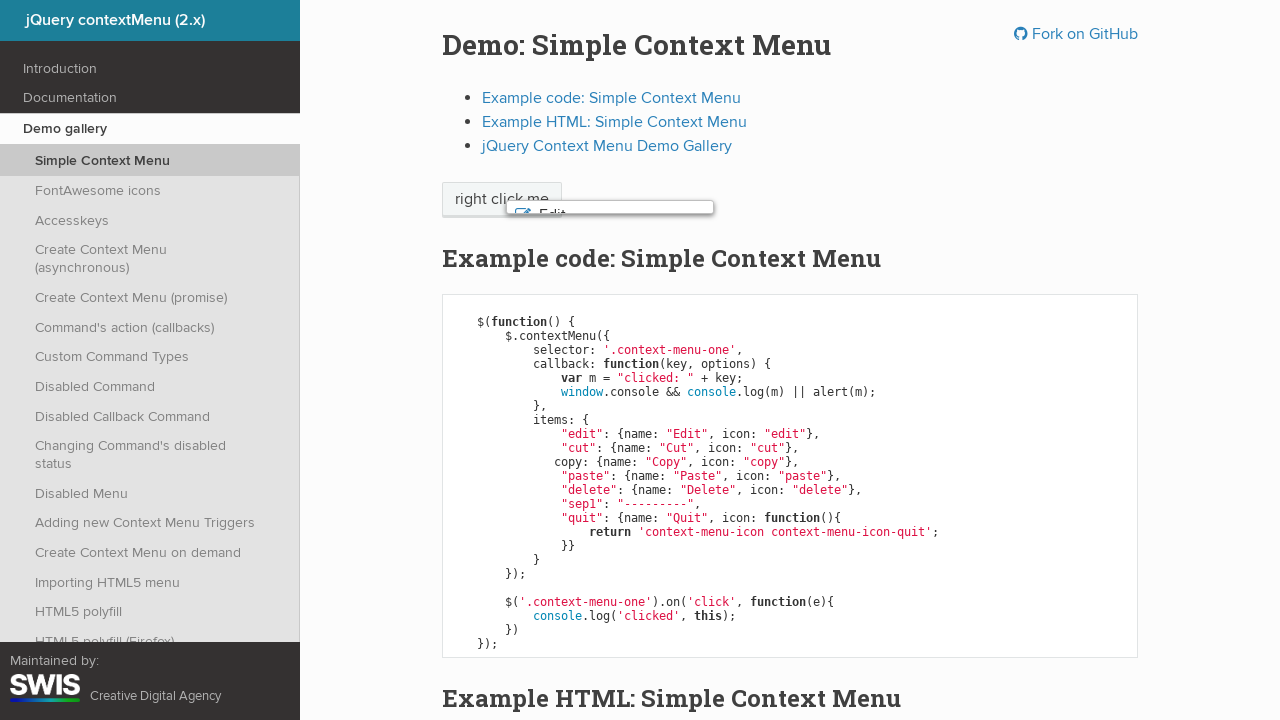

Set up dialog handler to accept alert dialogs
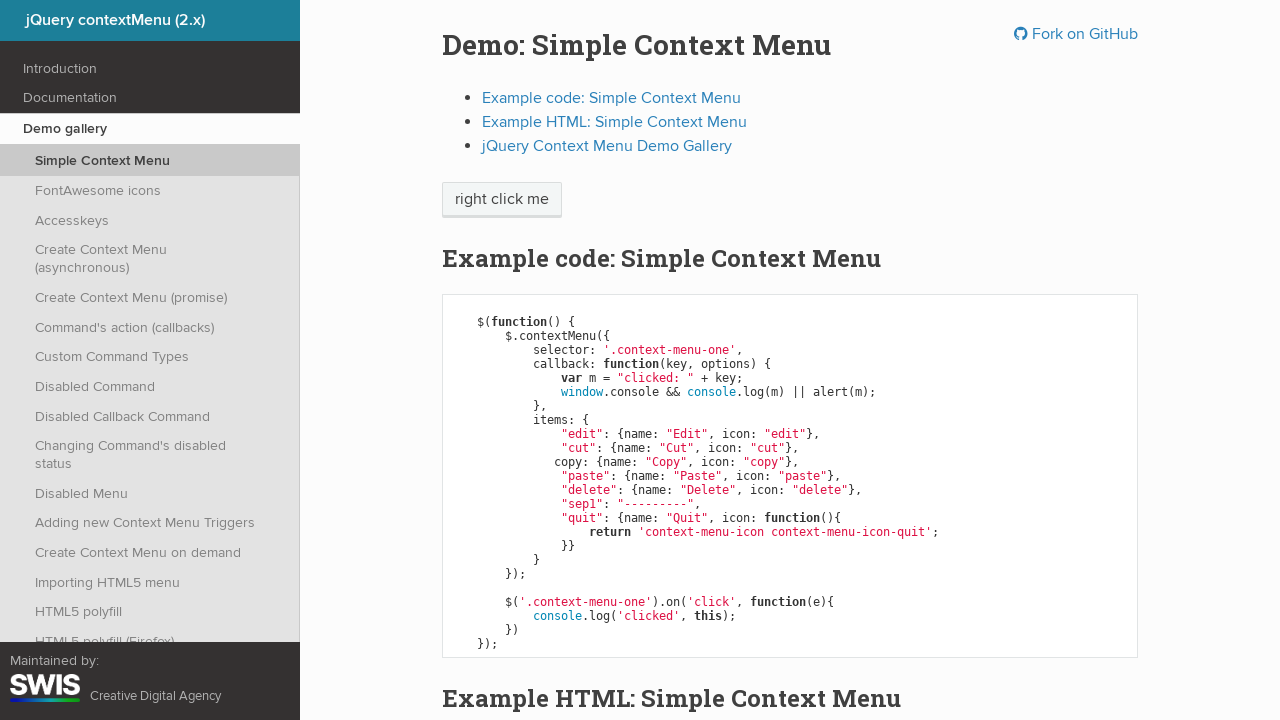

Right-clicked on context menu button again to open context menu at (502, 200) on span.context-menu-one
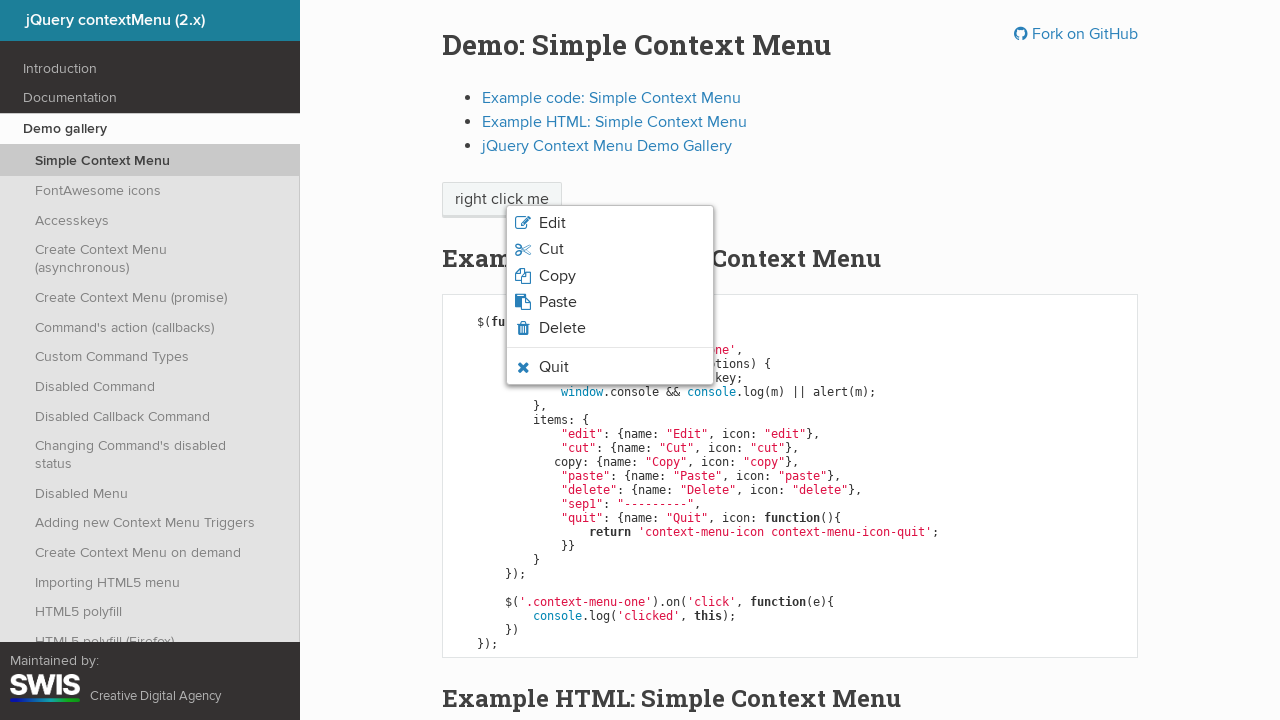

Clicked on the third context menu option (Copy) again at (610, 276) on ul.context-menu-list li:nth-child(3)
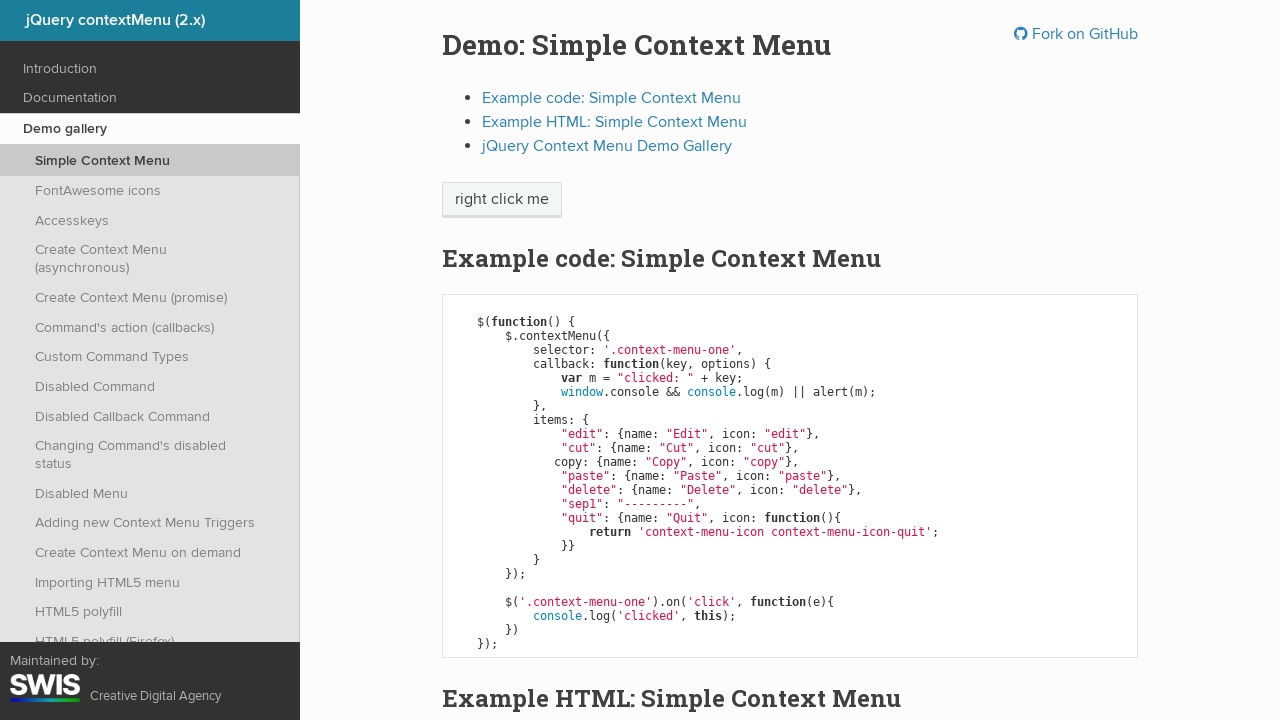

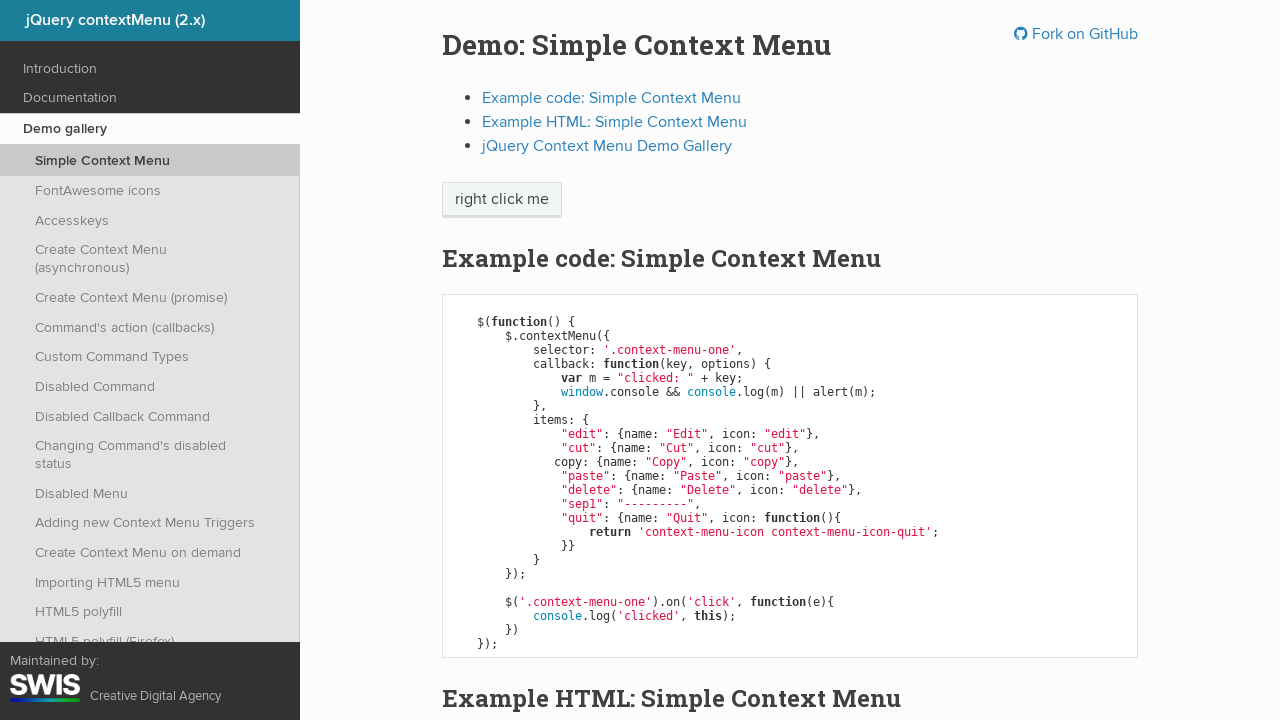